Simple smoke test that navigates to the Python.org website and verifies the page title contains "Python"

Starting URL: http://www.python.org

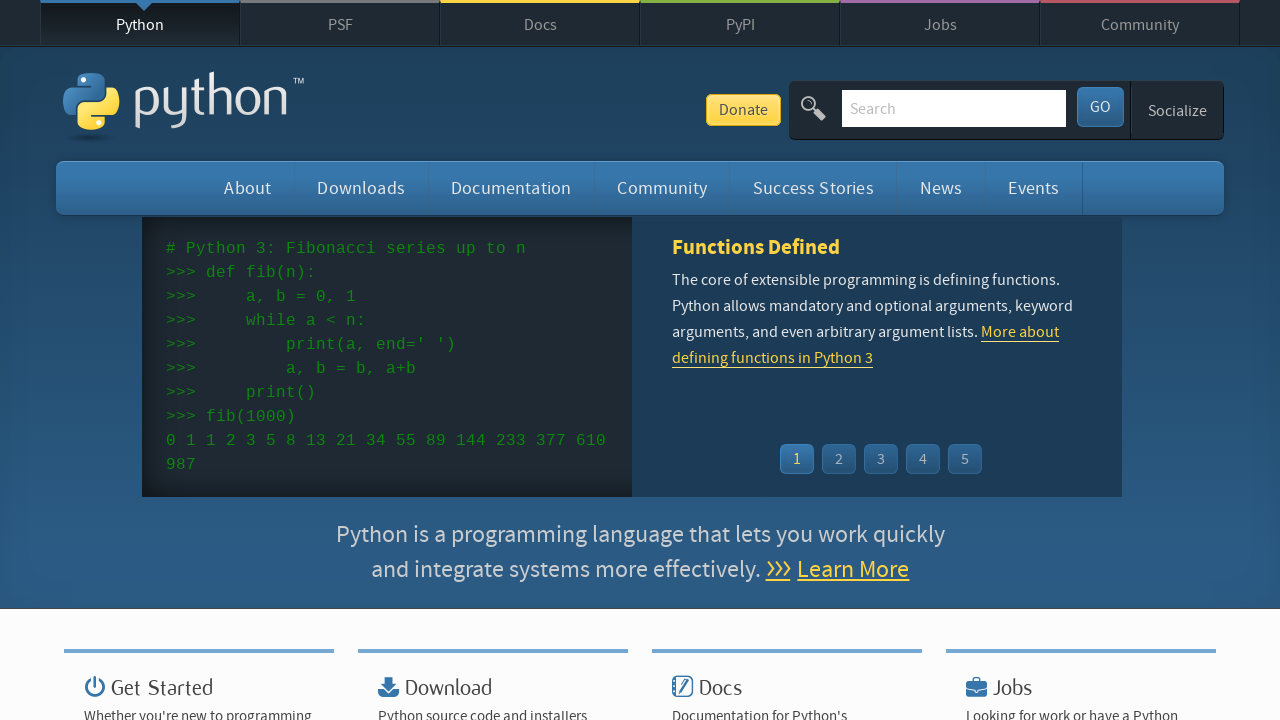

Navigated to http://www.python.org
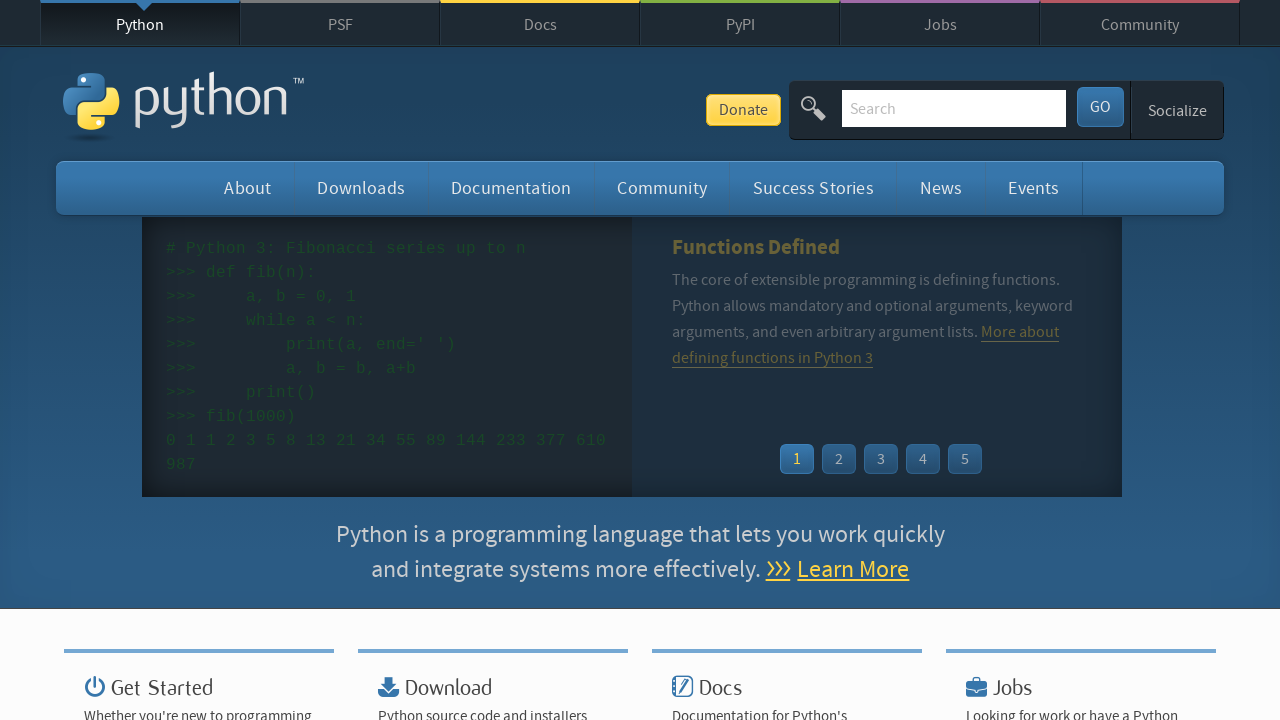

Verified page title contains 'Python'
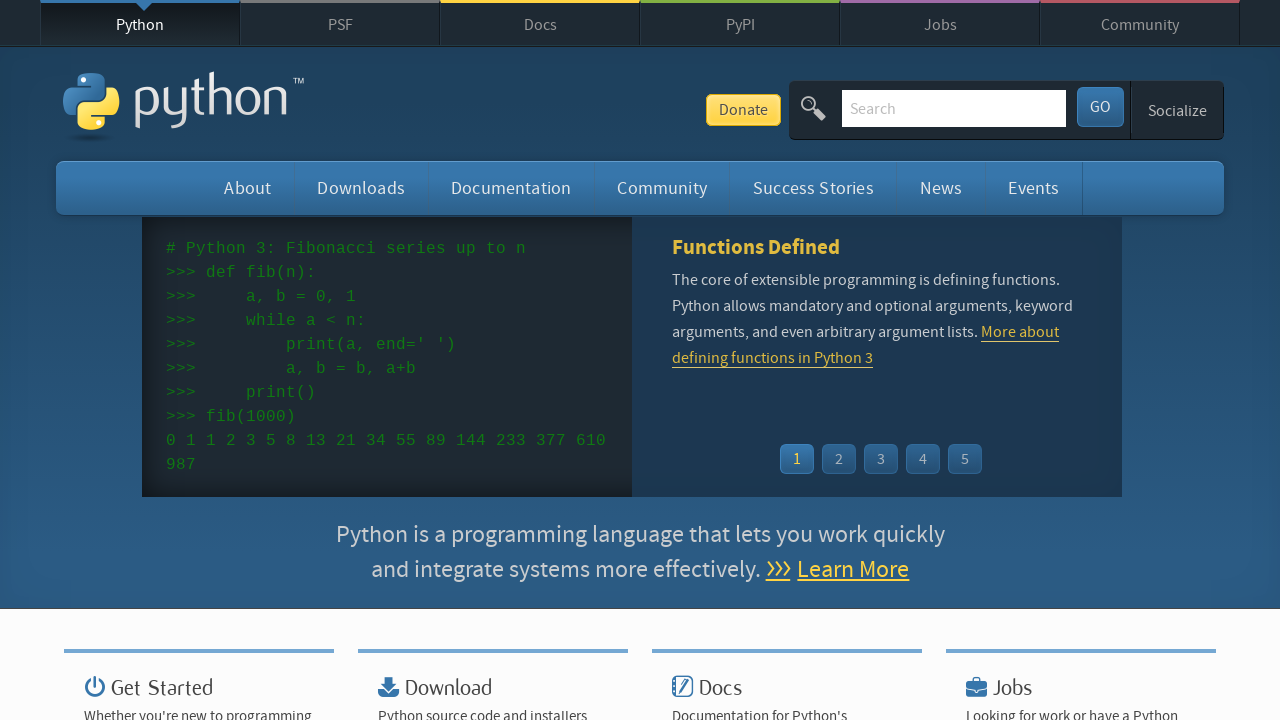

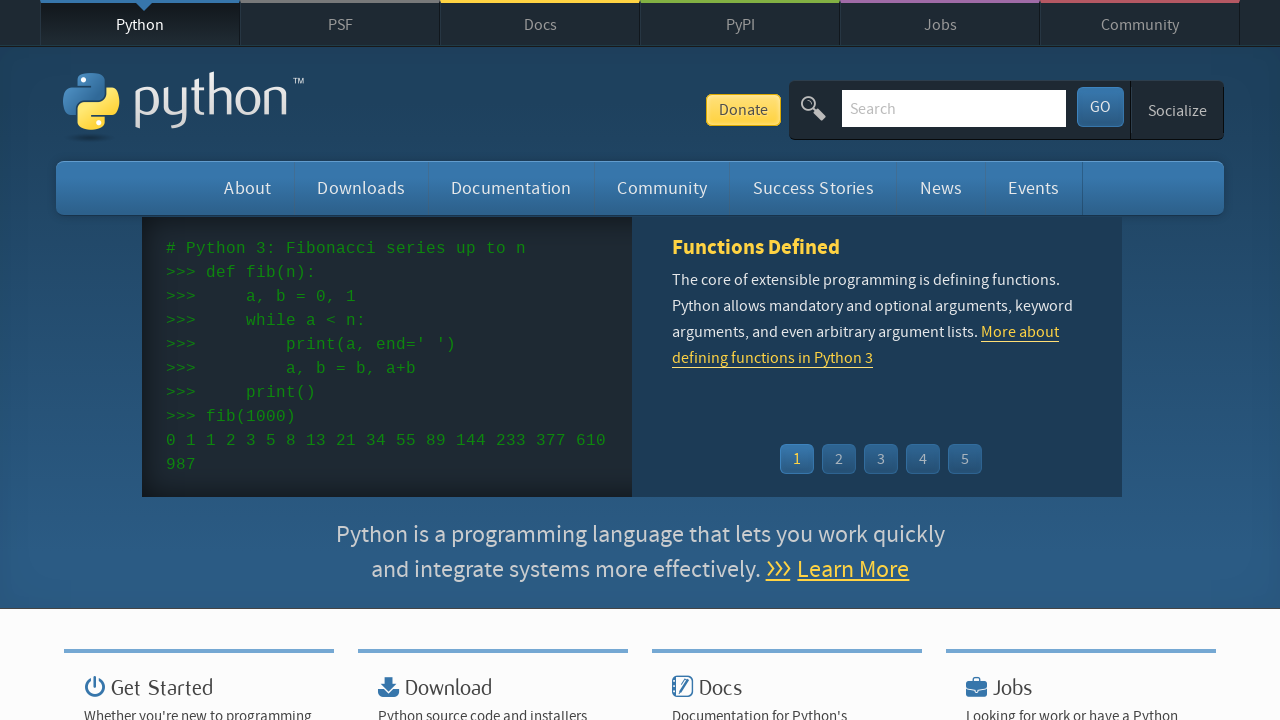